Tests multiple checkboxes by selecting all three checkboxes using keyboard space key.

Starting URL: https://seleniumbase.io/demo_page

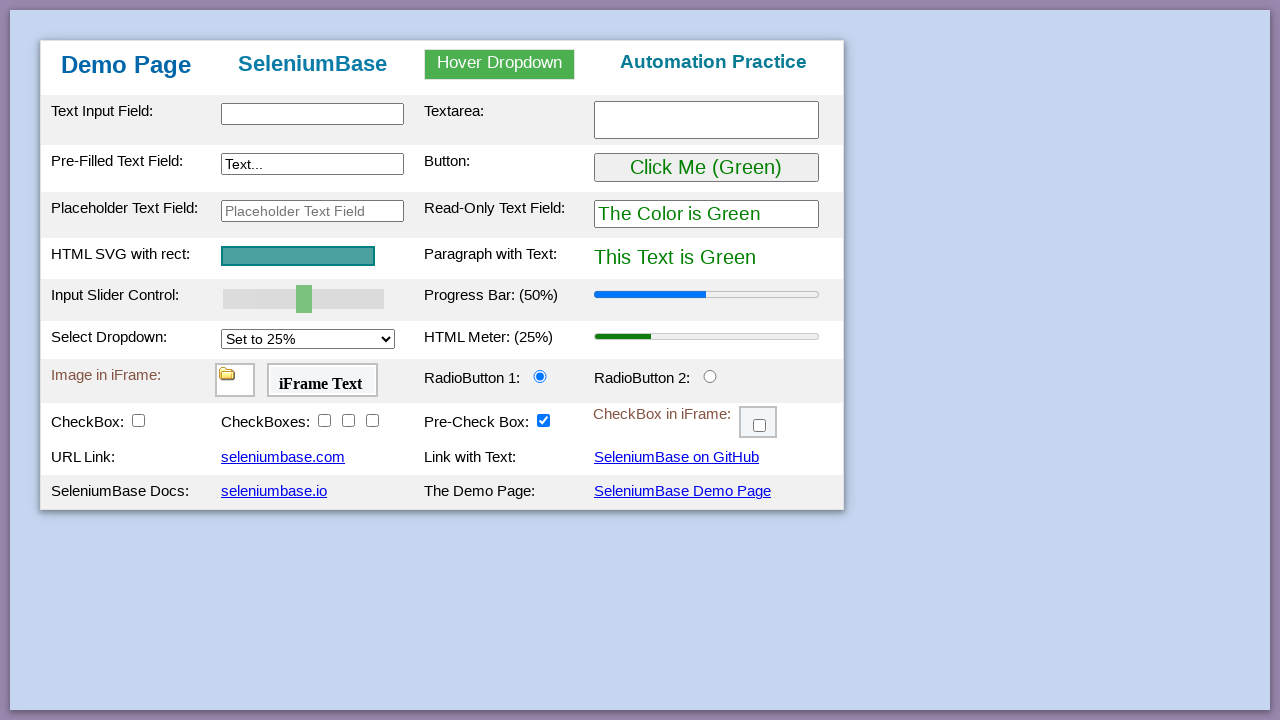

Waited for page to load - table body element #tbodyId is visible
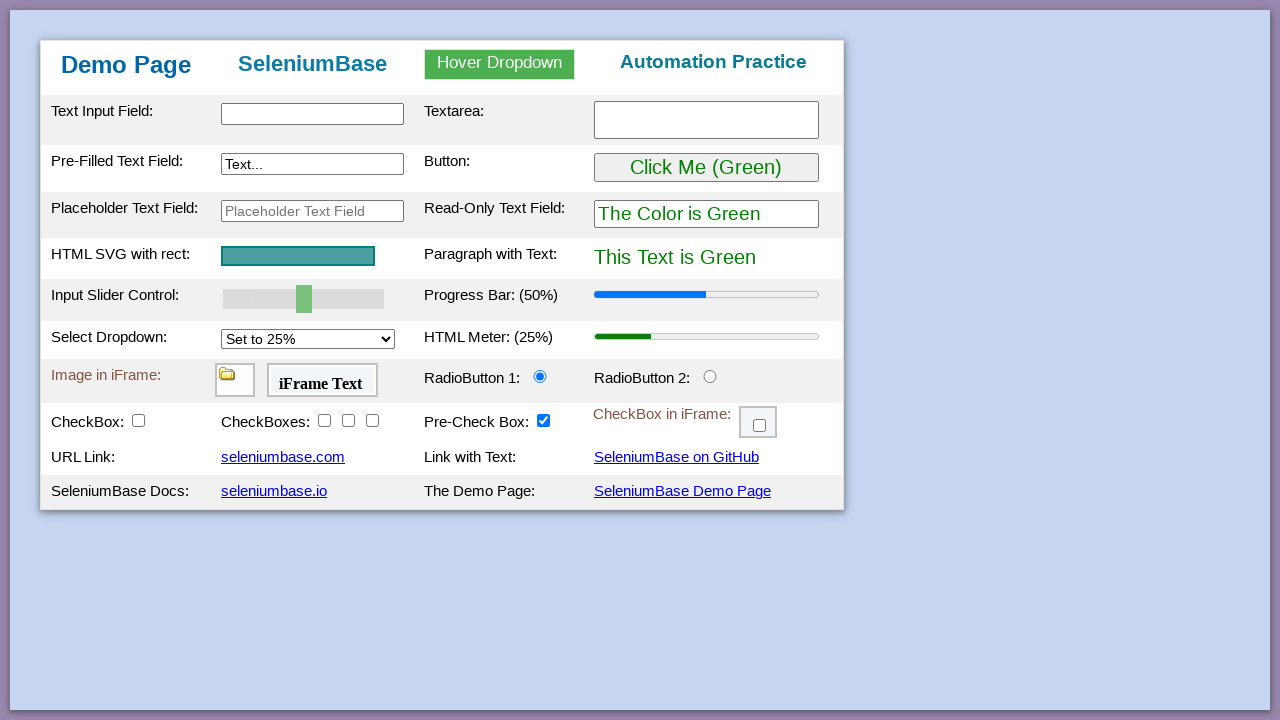

Located all checkboxes in the CheckBoxes row
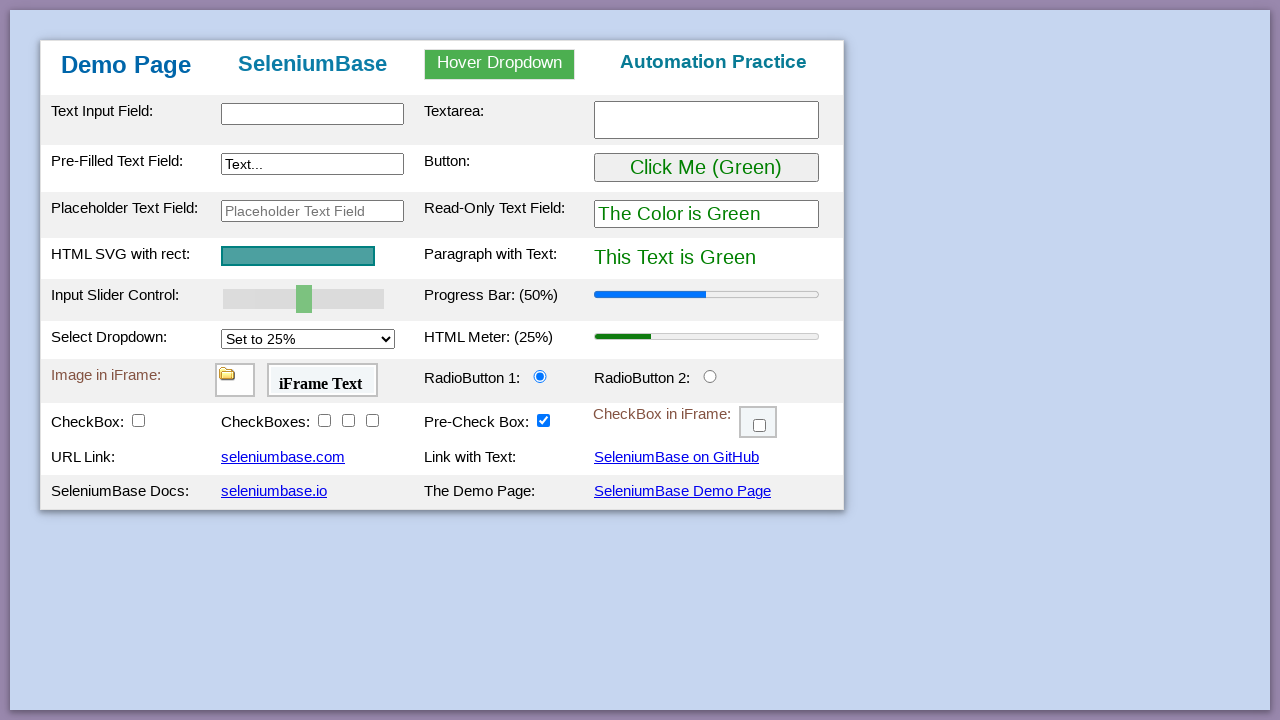

Found 3 checkboxes to select
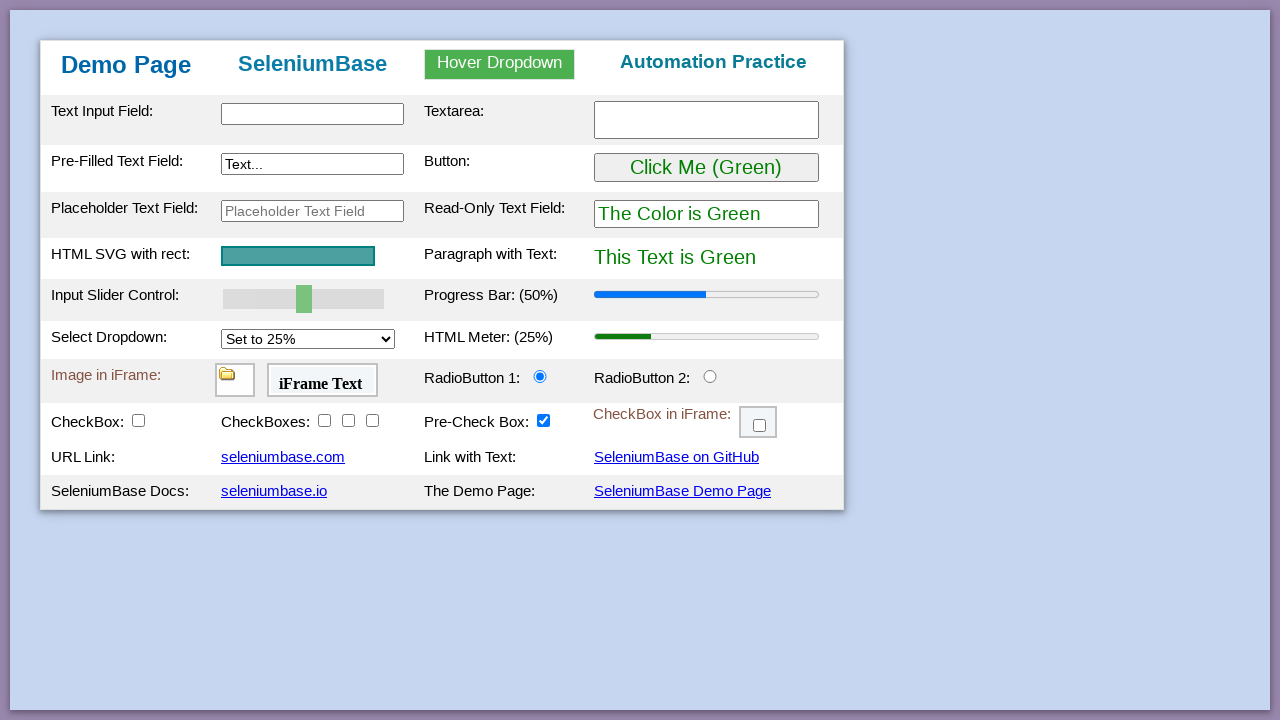

Selected checkbox 1 of 3 using click at (324, 420) on xpath=//td[contains(text(),"CheckBoxes")]/input[@type="checkbox"] >> nth=0
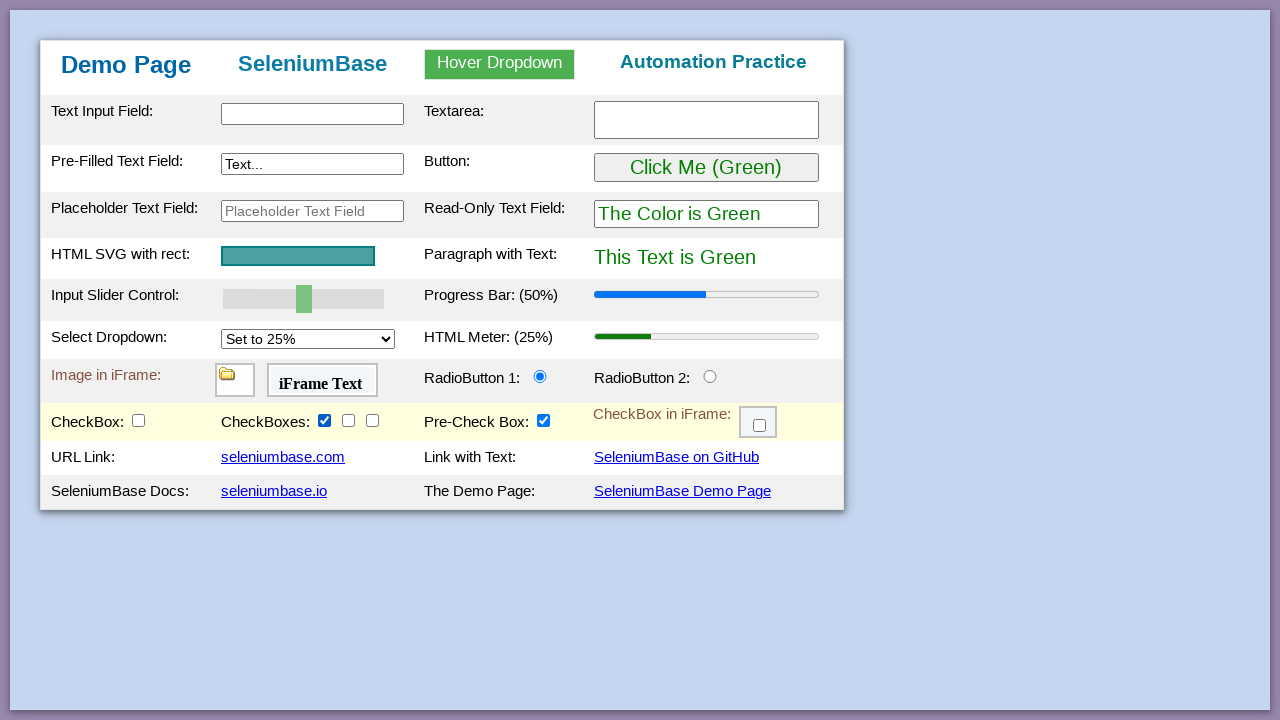

Selected checkbox 2 of 3 using click at (348, 420) on xpath=//td[contains(text(),"CheckBoxes")]/input[@type="checkbox"] >> nth=1
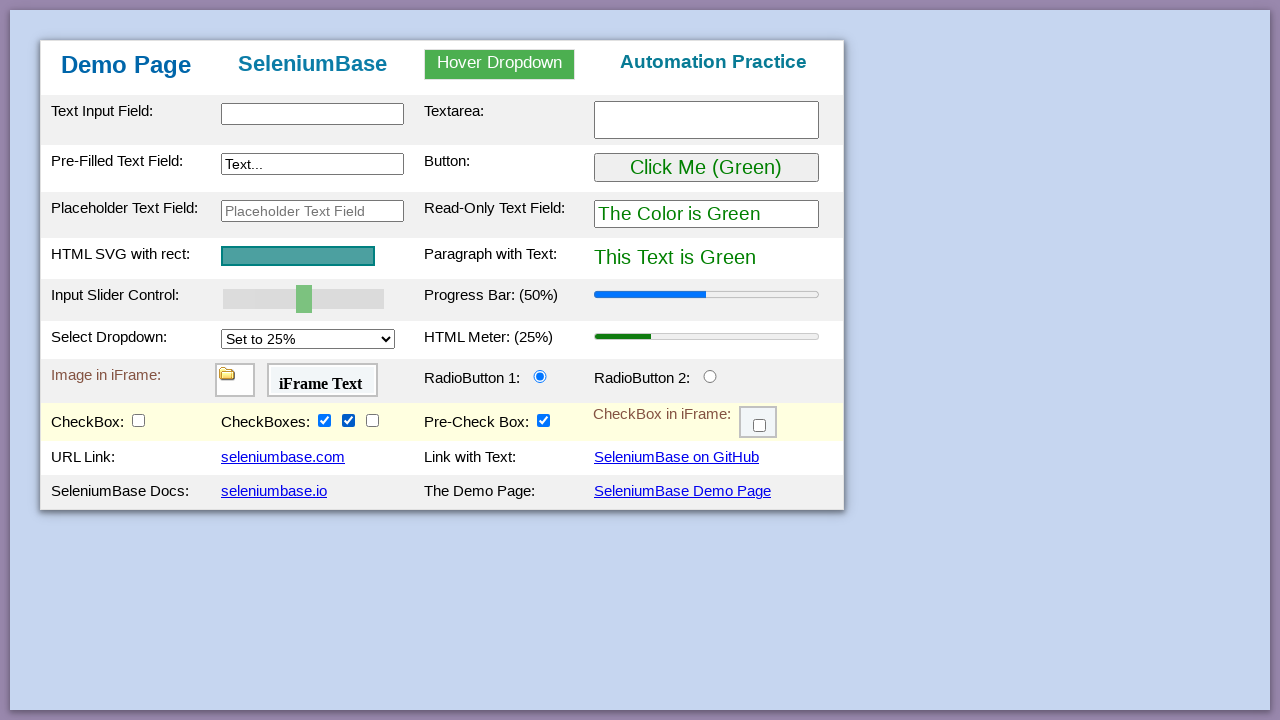

Selected checkbox 3 of 3 using click at (372, 420) on xpath=//td[contains(text(),"CheckBoxes")]/input[@type="checkbox"] >> nth=2
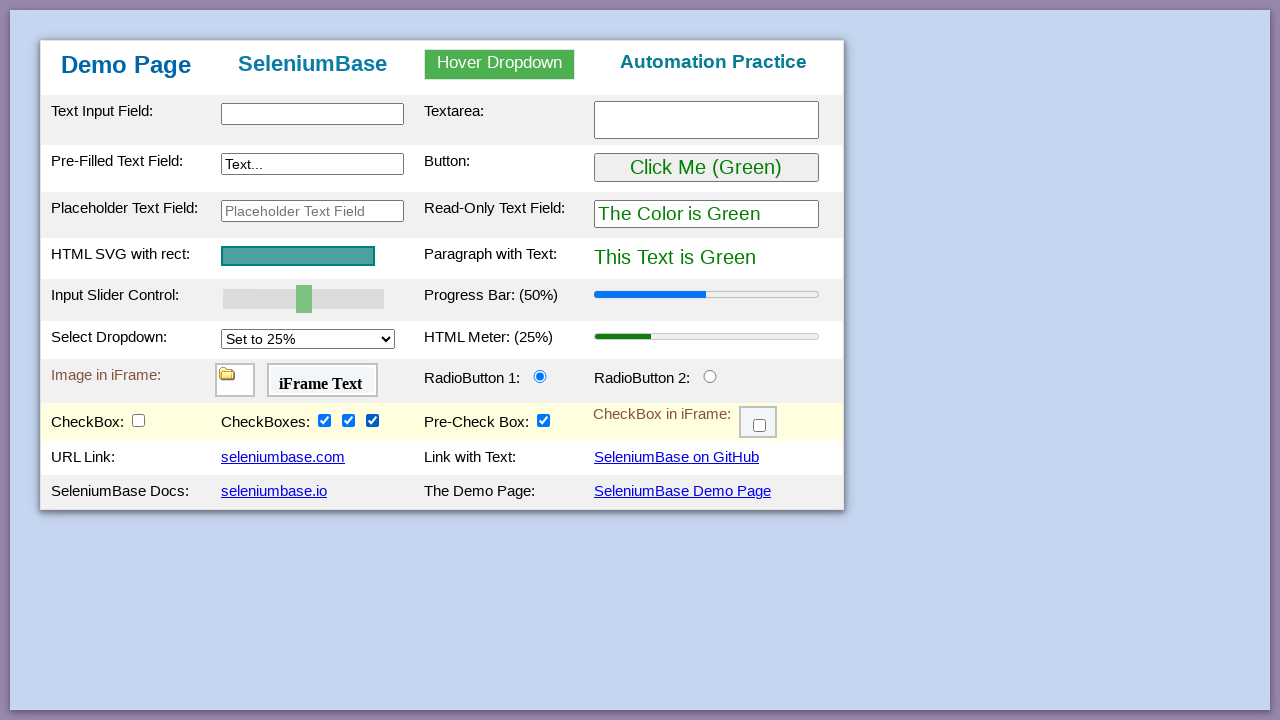

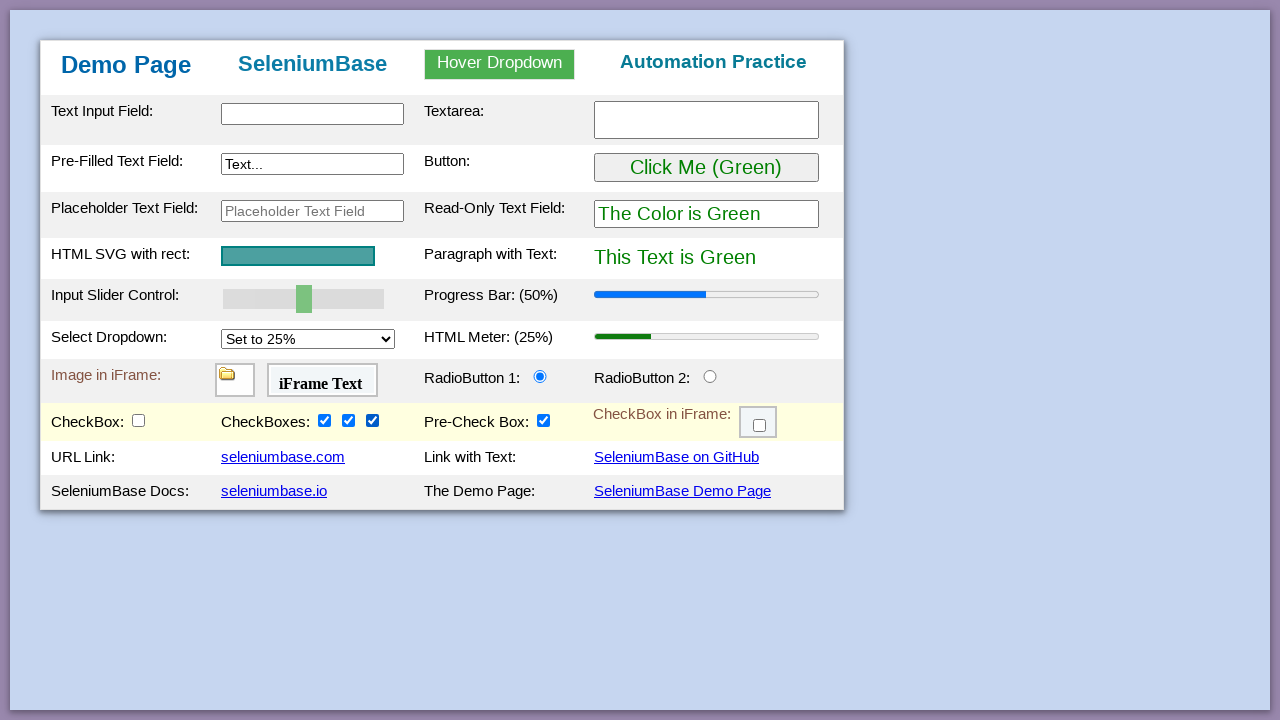